Tests cookie manipulation by adding a custom cookie to the browser context on the Youdao website

Starting URL: http://www.youdao.com

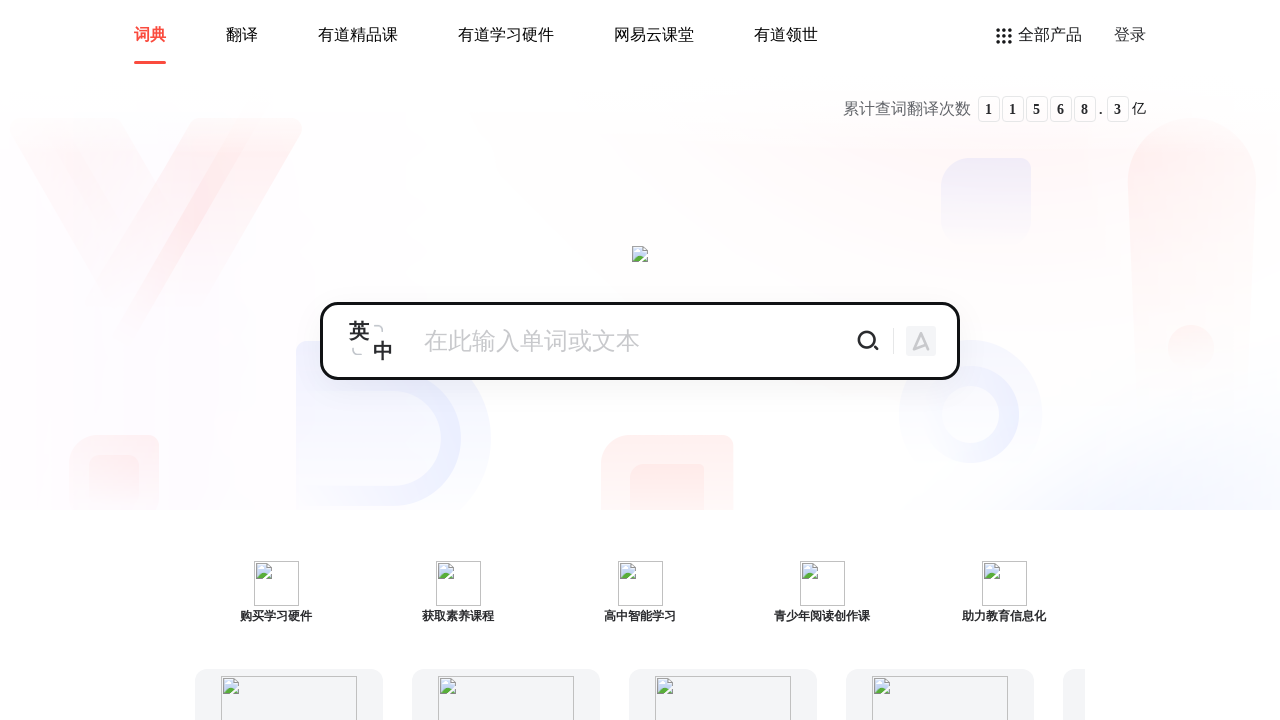

Added custom cookie 'key-aaaaaa' with value 'value-bbbbbb' to Youdao context
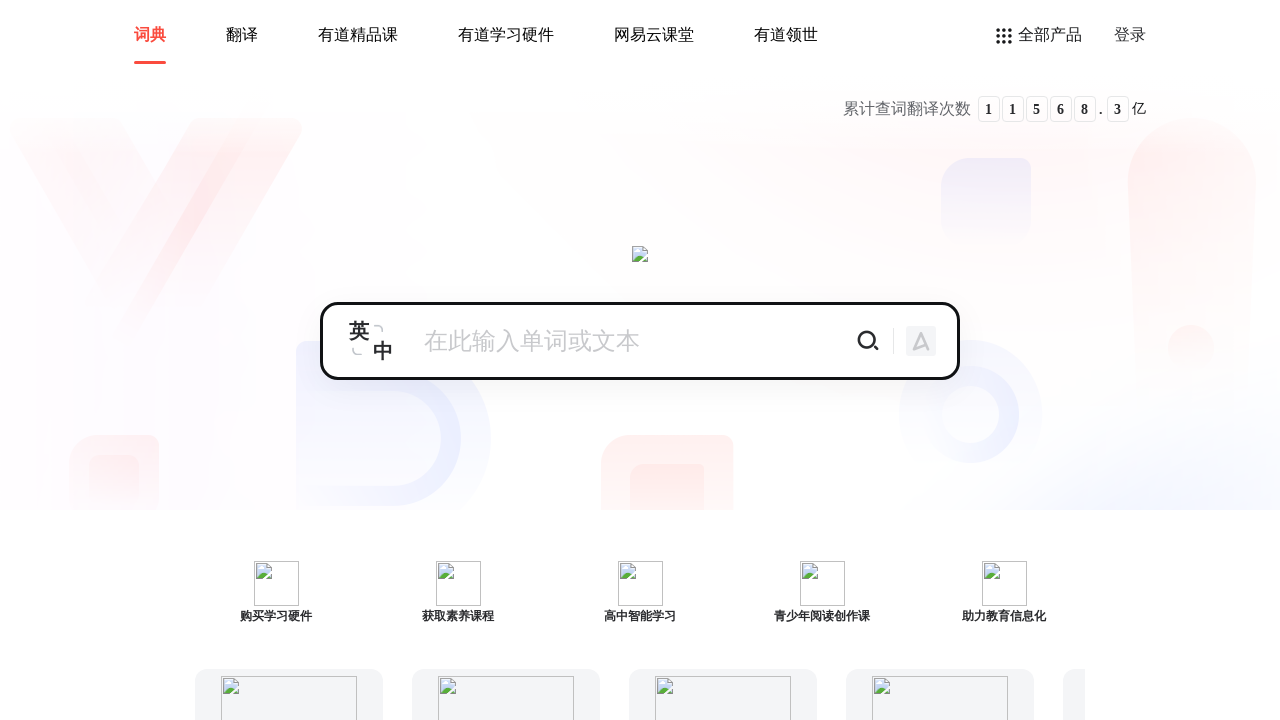

Reloaded page to apply cookie
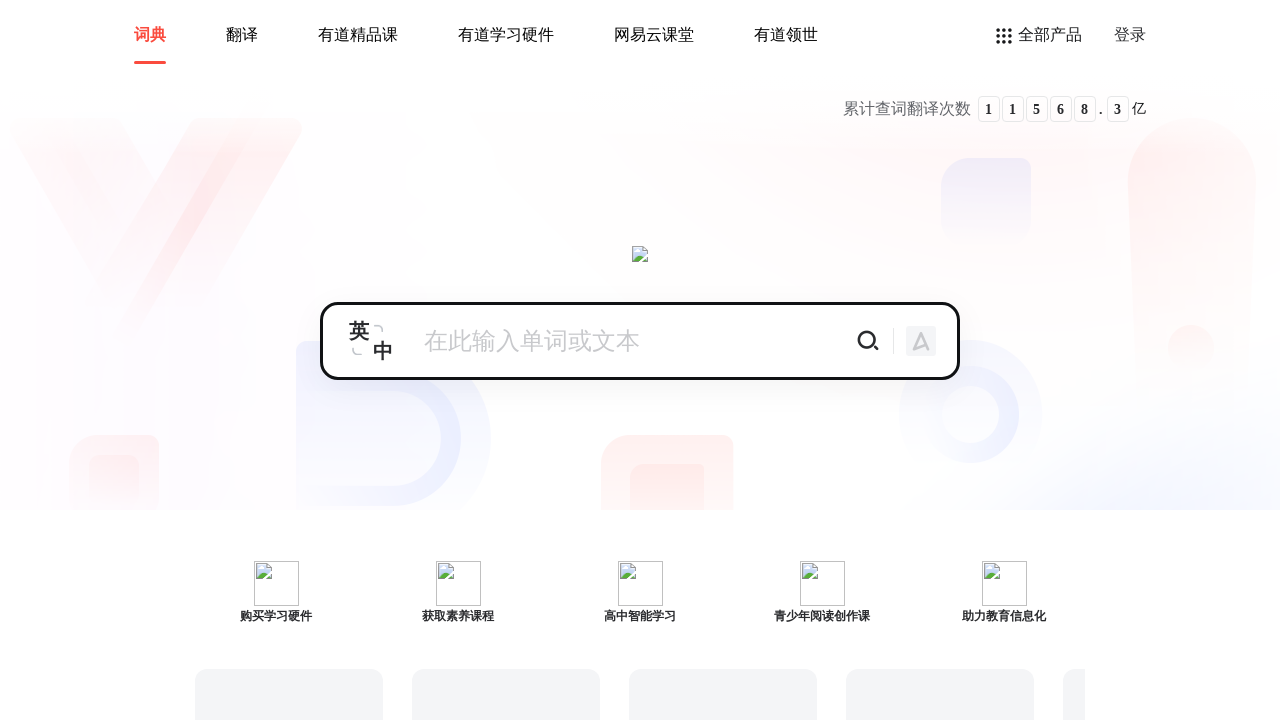

Page loaded with cookie applied (domcontentloaded state reached)
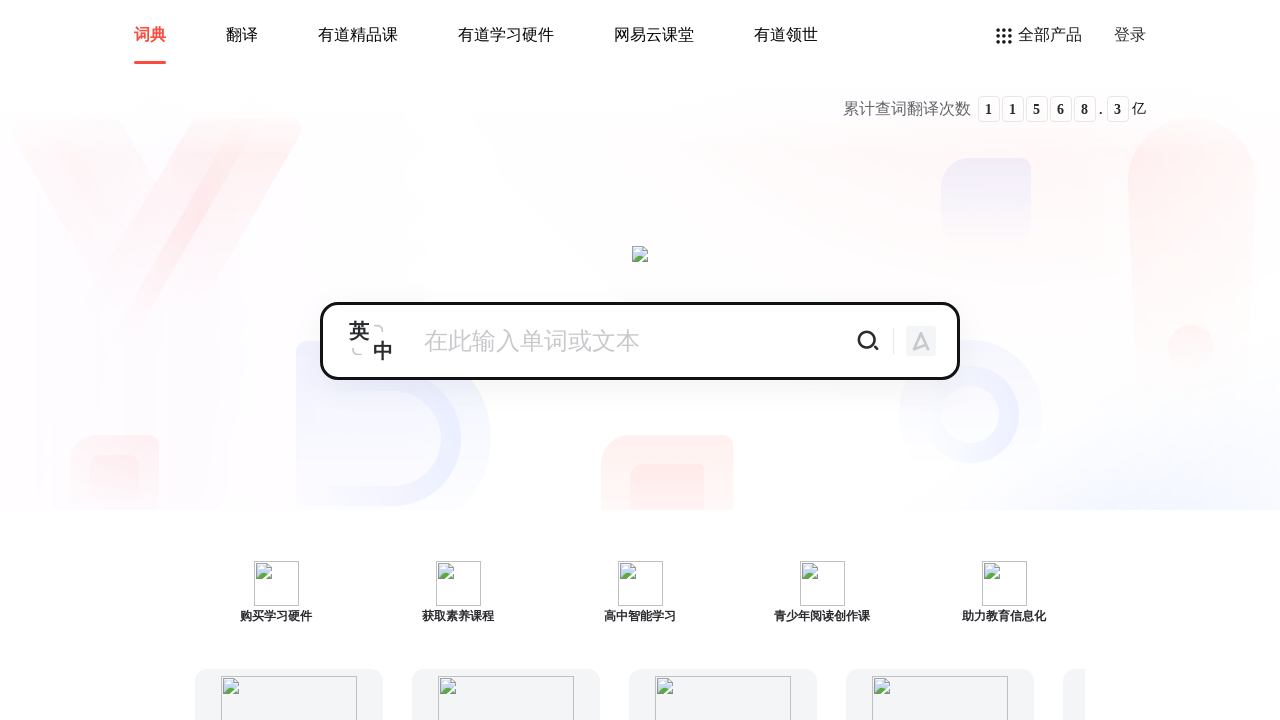

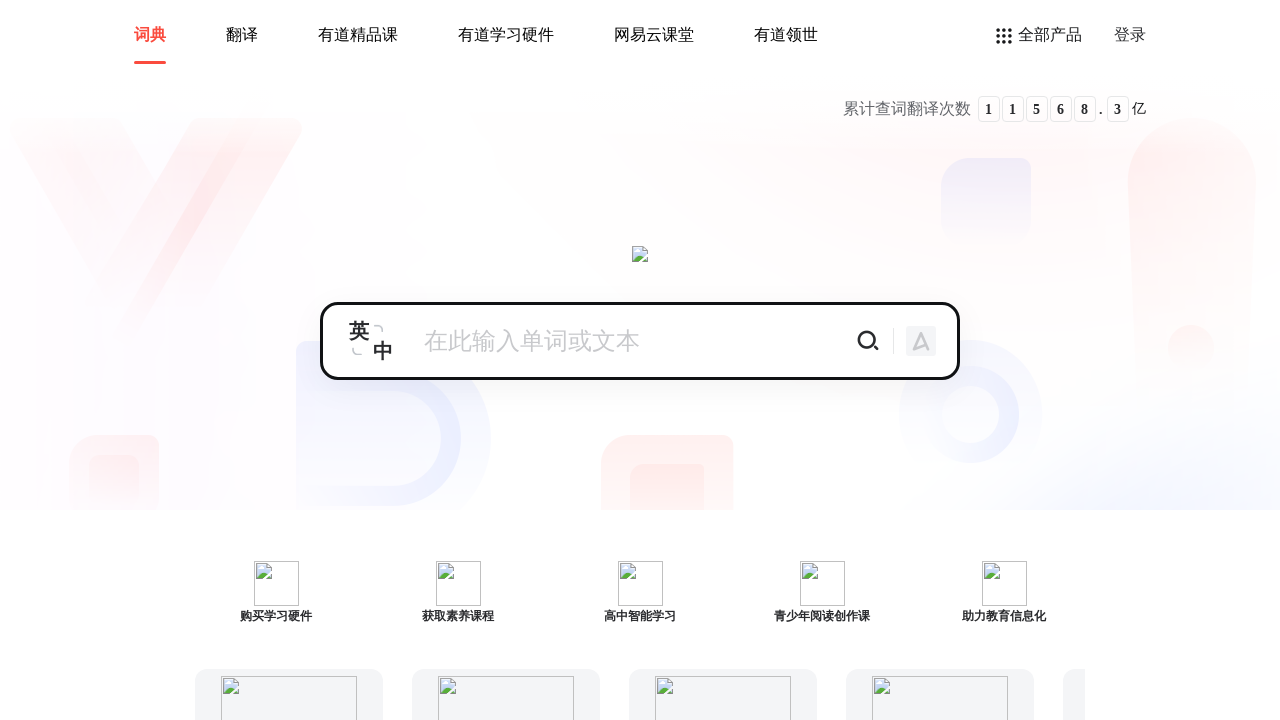